Tests JavaScript alert handling including simple OK alerts, OK/Cancel confirmation dialogs, and prompt alerts with text input on a demo automation testing site.

Starting URL: http://demo.automationtesting.in/Alerts.html

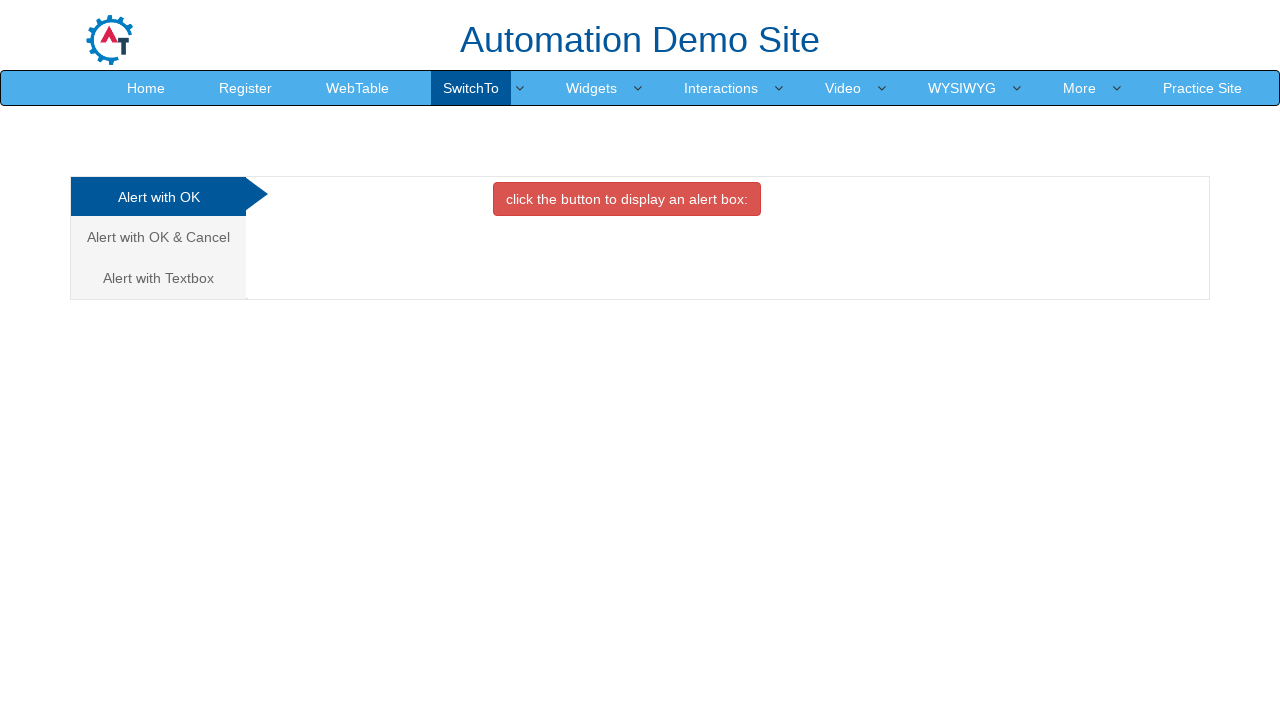

Clicked first alert option tab (Alert with OK) at (158, 197) on .nav-tabs > li > a >> nth=0
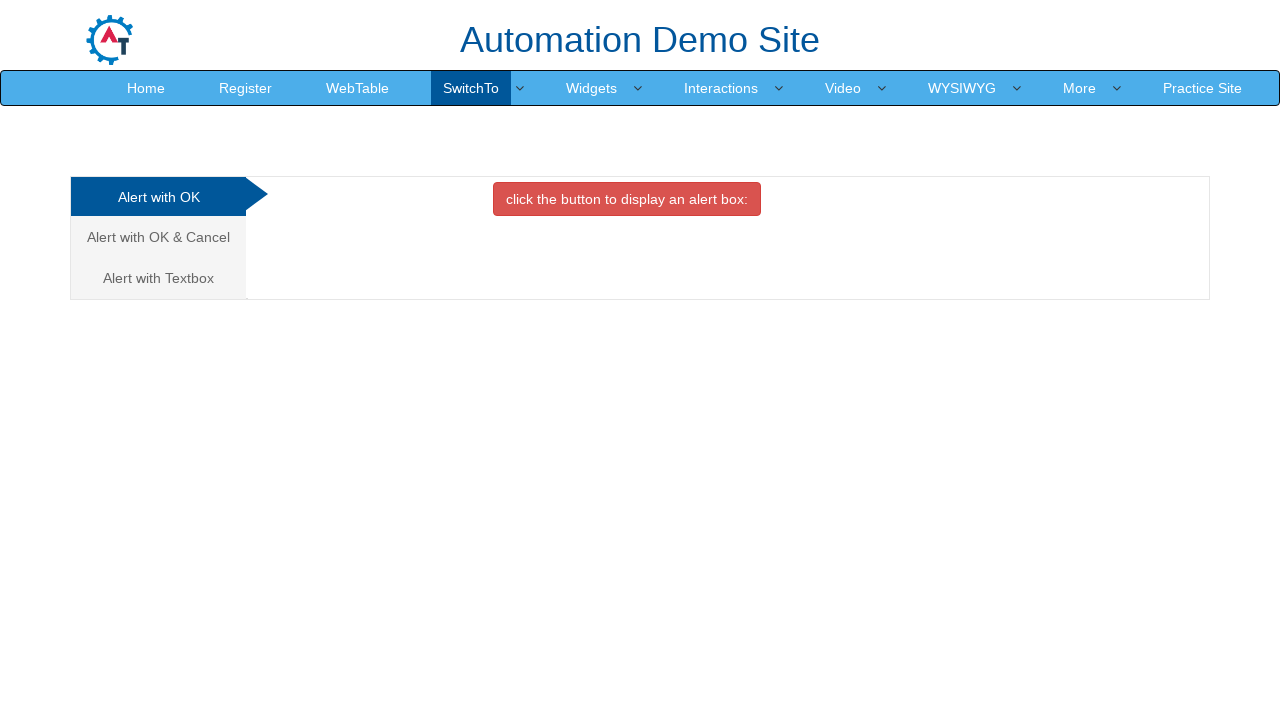

Clicked button to trigger OK alert at (627, 199) on #OKTab > button
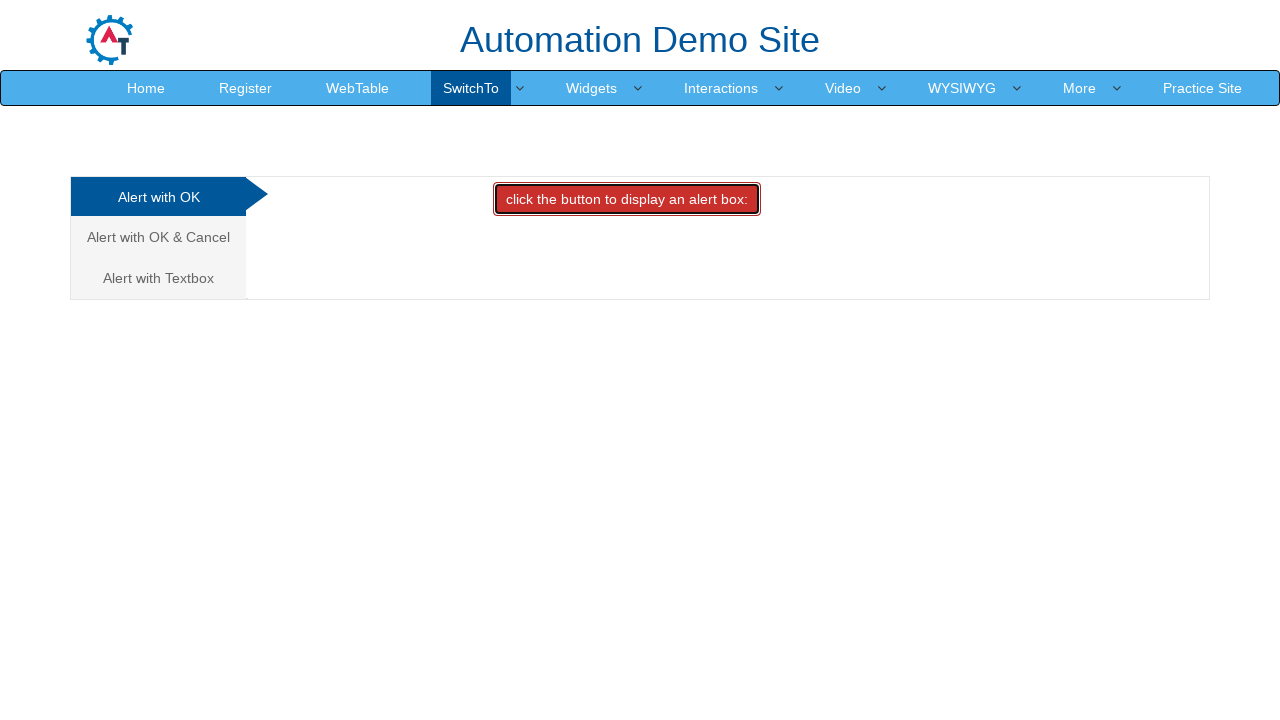

Set up dialog handler and clicked OK alert button at (627, 199) on #OKTab > button
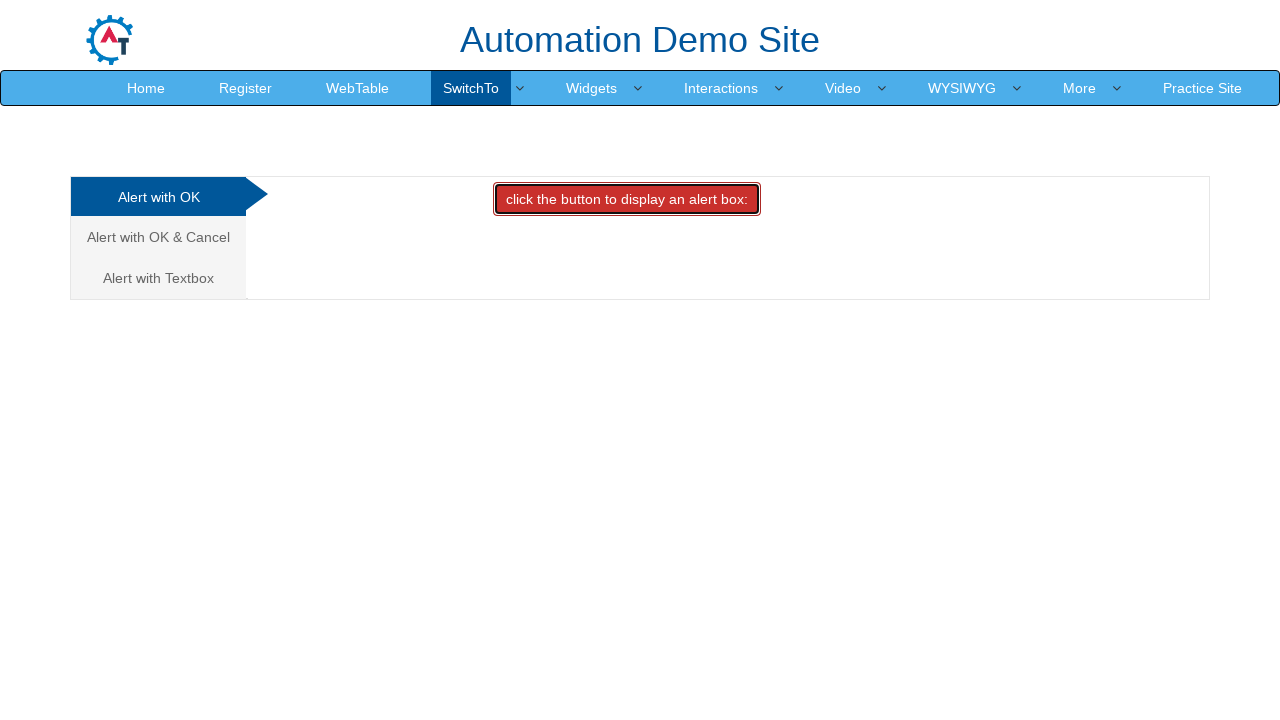

Clicked second alert option tab (Alert with OK & Cancel) at (158, 237) on .nav-tabs > li > a >> nth=1
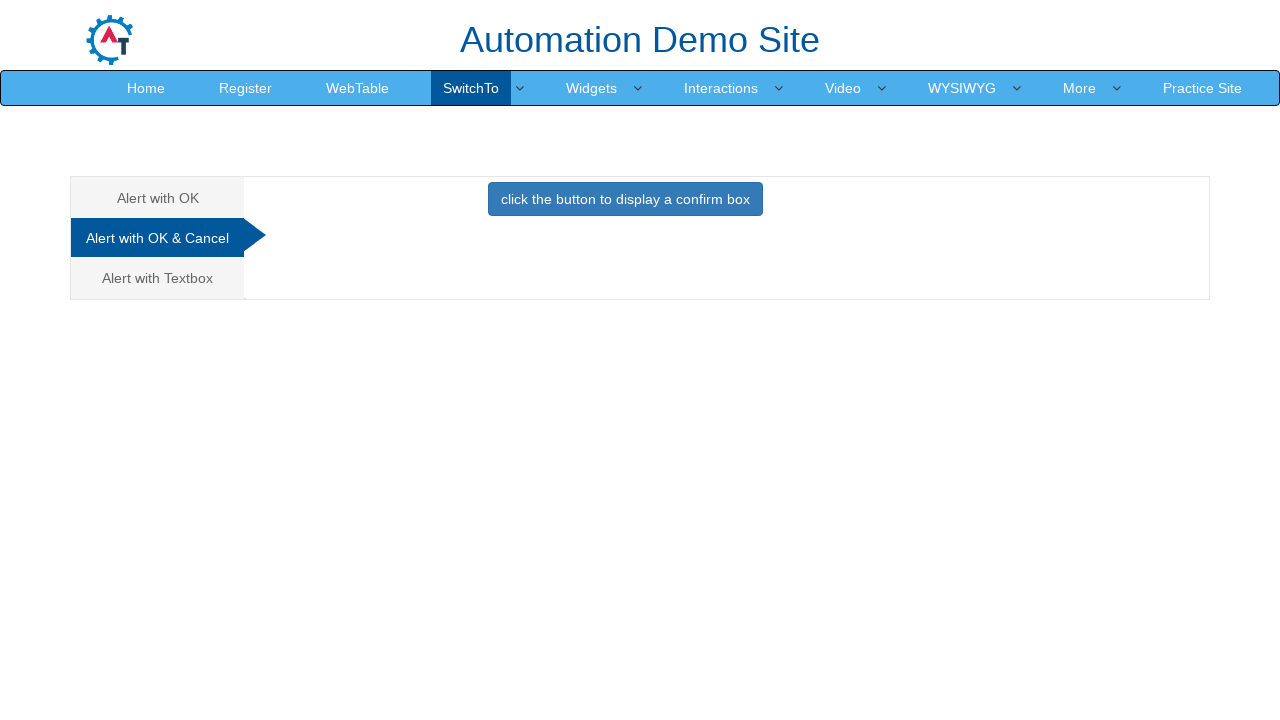

Set up cancel dialog handler and clicked OK/Cancel alert button at (625, 199) on #CancelTab > button
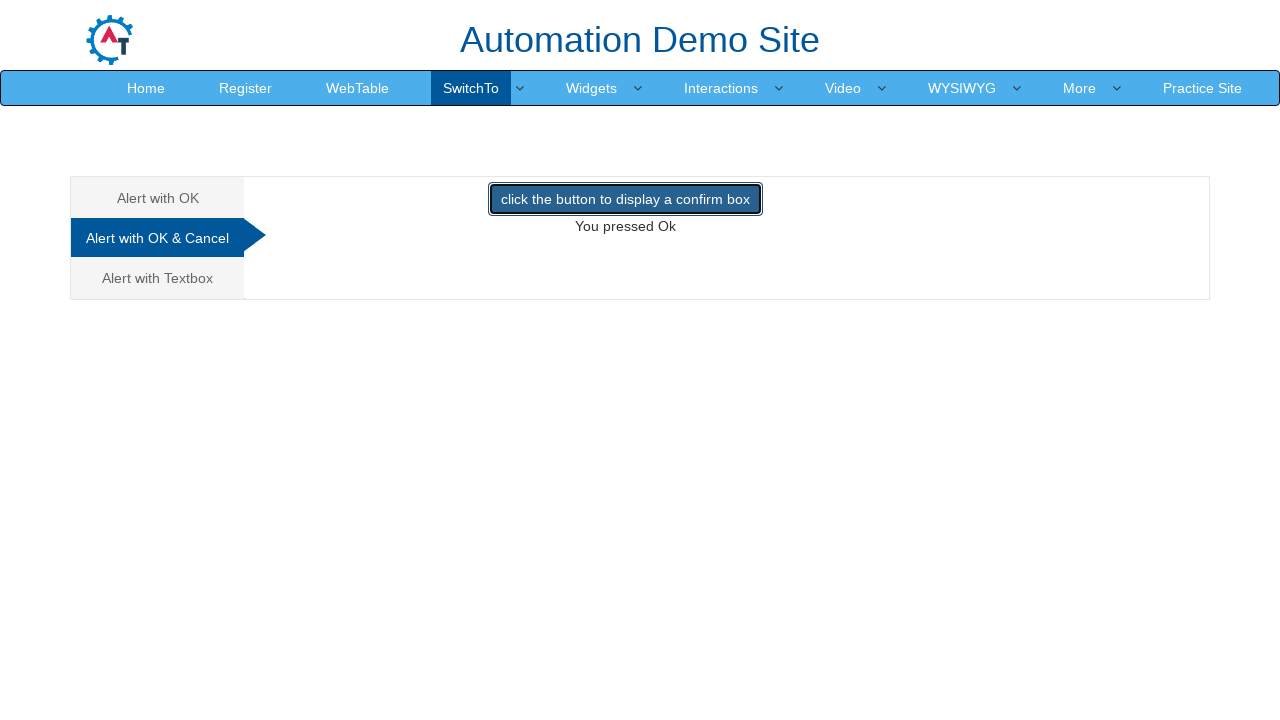

Waited 500ms for dialog to be handled
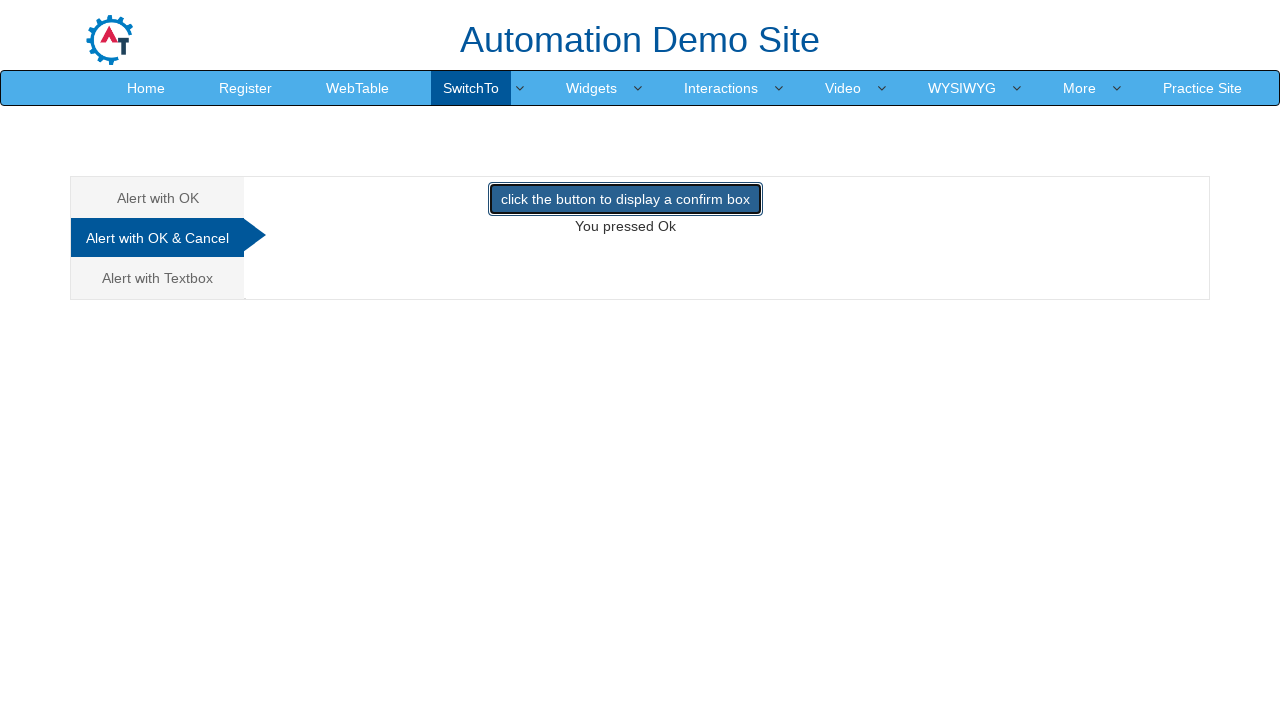

Clicked third alert option tab (Alert with Textbox) at (158, 278) on .nav-tabs > li > a >> nth=2
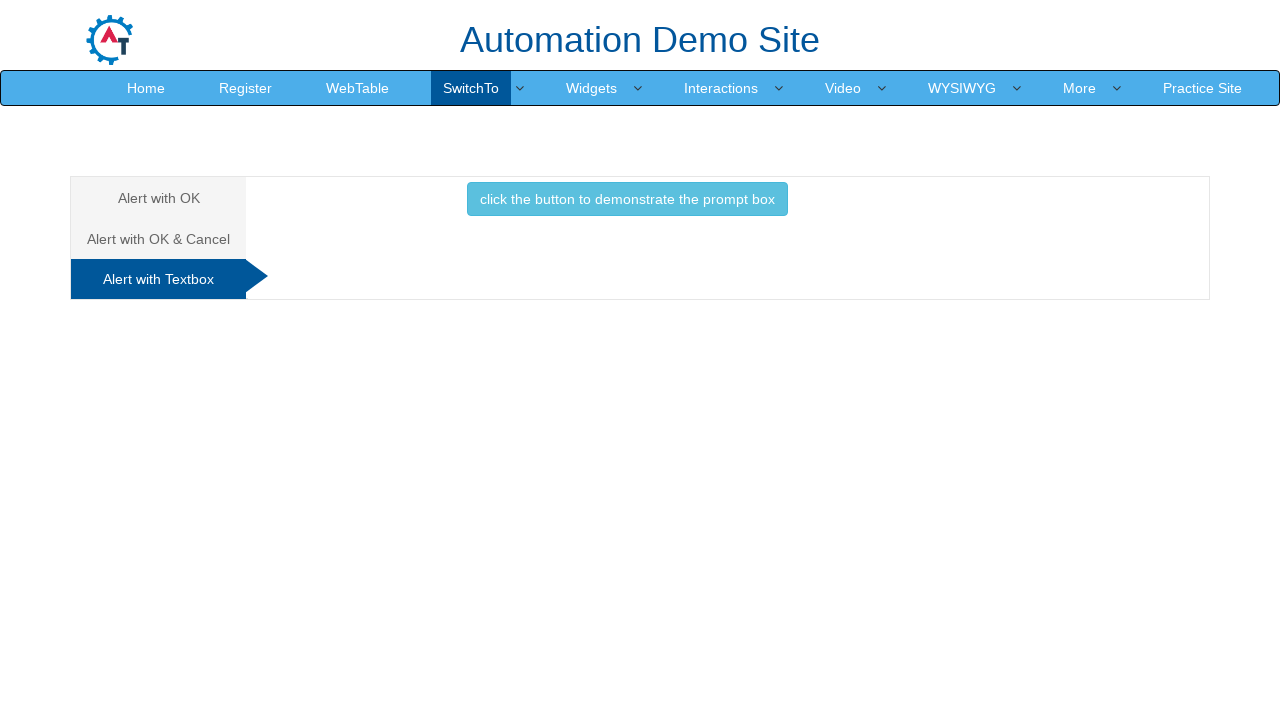

Set up textbox dialog handler and clicked prompt button, entered 'When do we get a break?' at (627, 199) on #Textbox > button
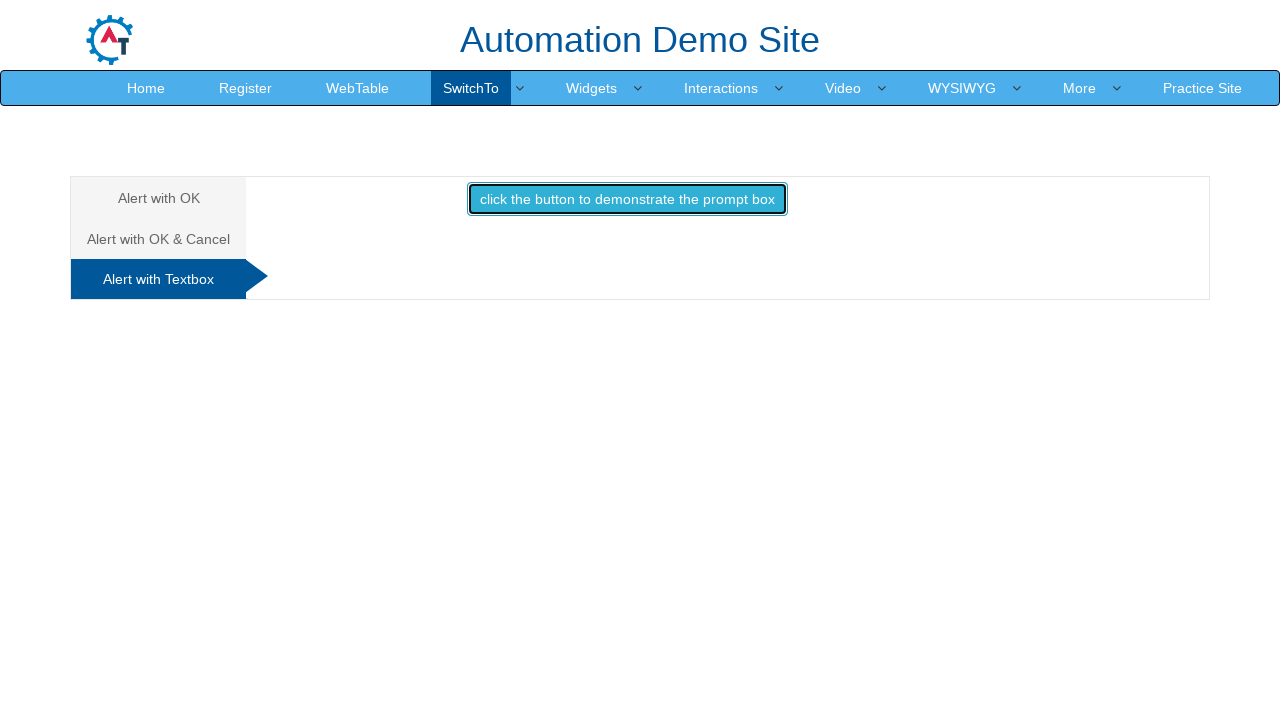

Waited 500ms for textbox dialog to be handled
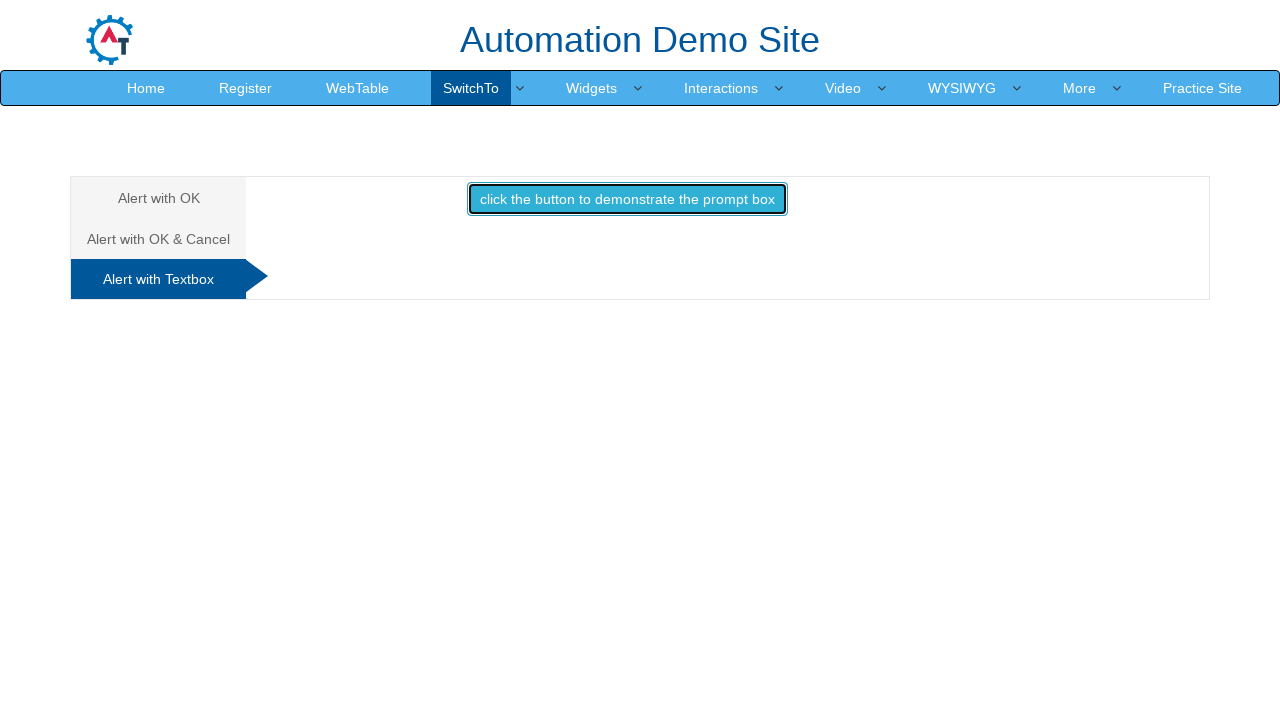

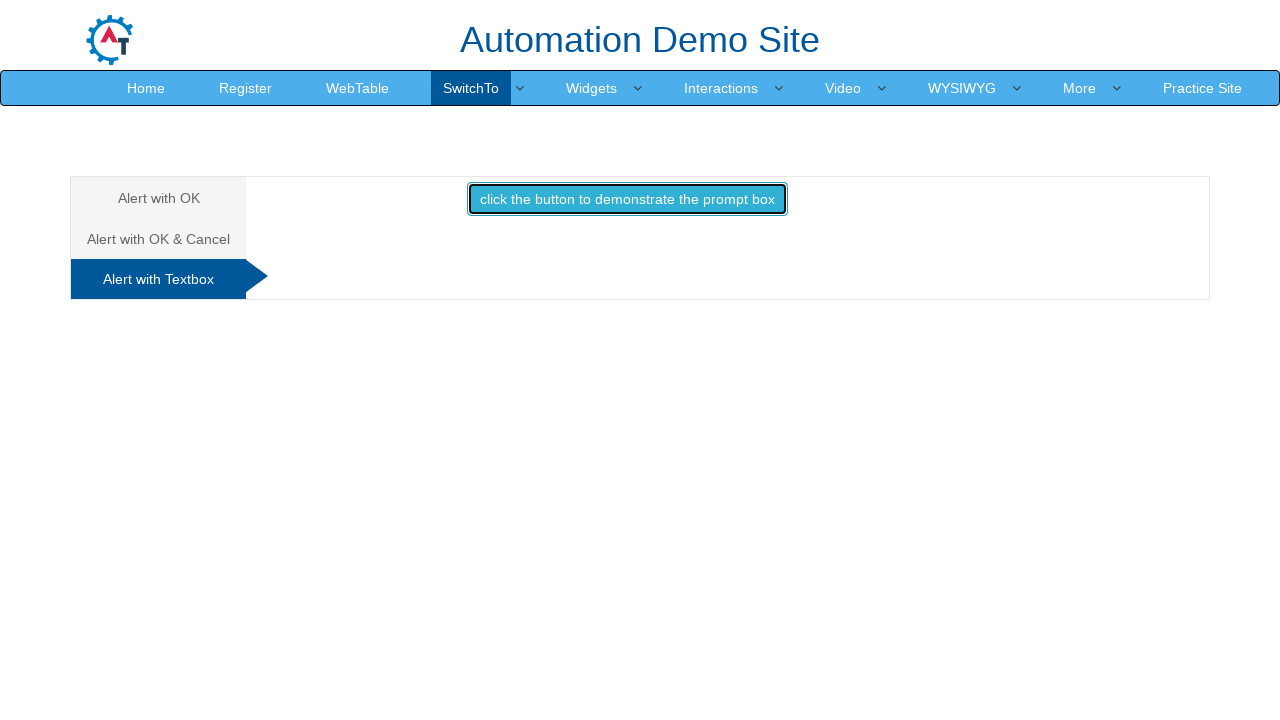